Tests tooltip functionality by hovering over a textbox and verifying the tooltip content appears with the expected text.

Starting URL: https://automationfc.github.io/jquery-tooltip/

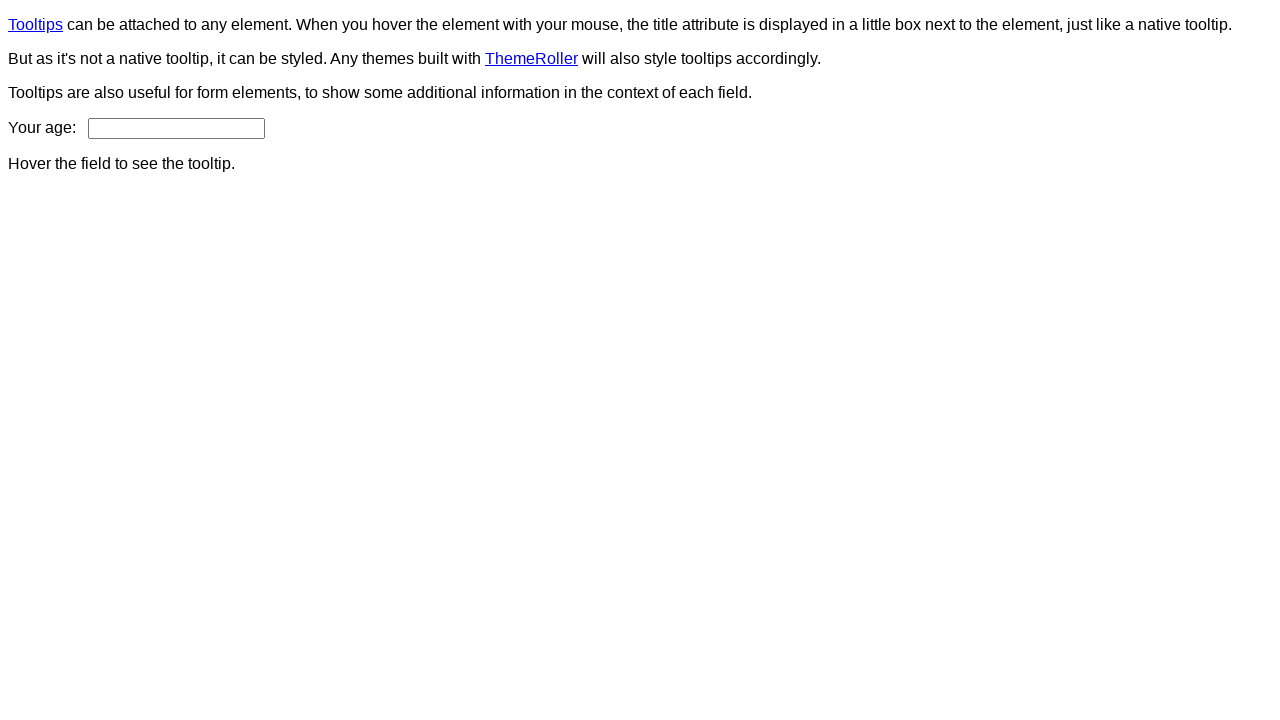

Hovered over age input field to trigger tooltip at (176, 128) on input#age
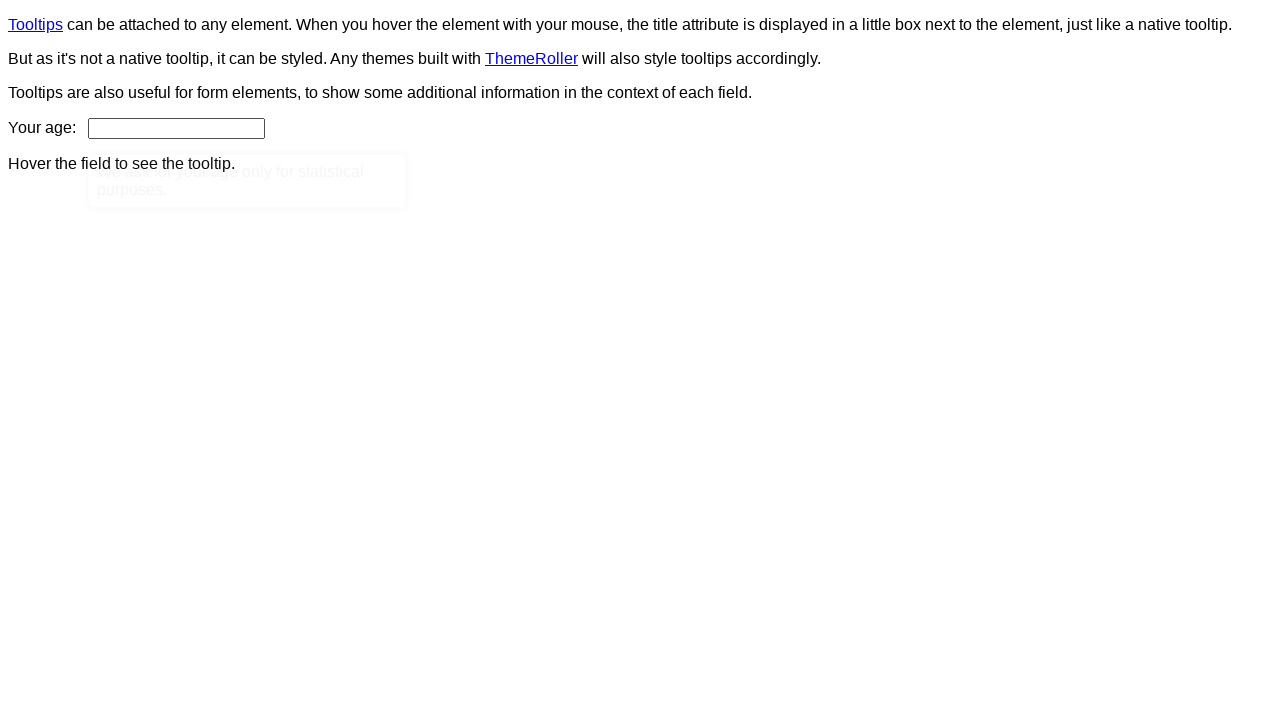

Tooltip appeared and became visible
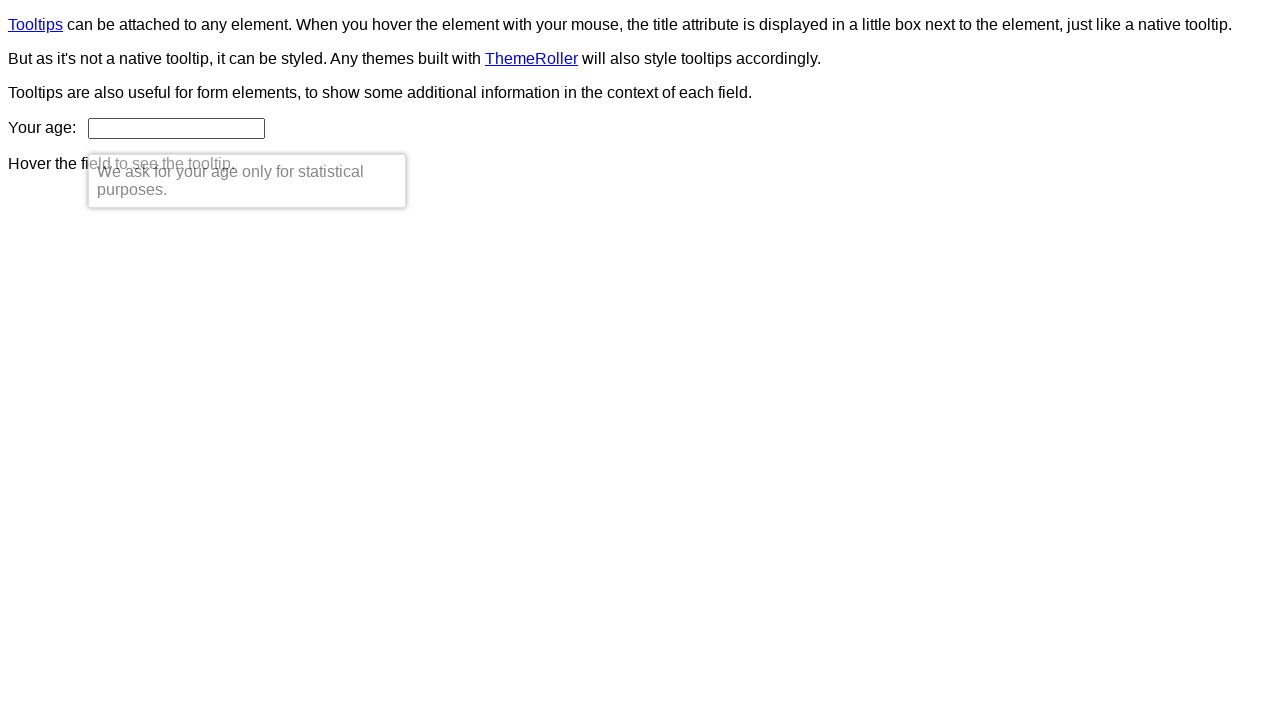

Verified tooltip content matches expected text: 'We ask for your age only for statistical purposes.'
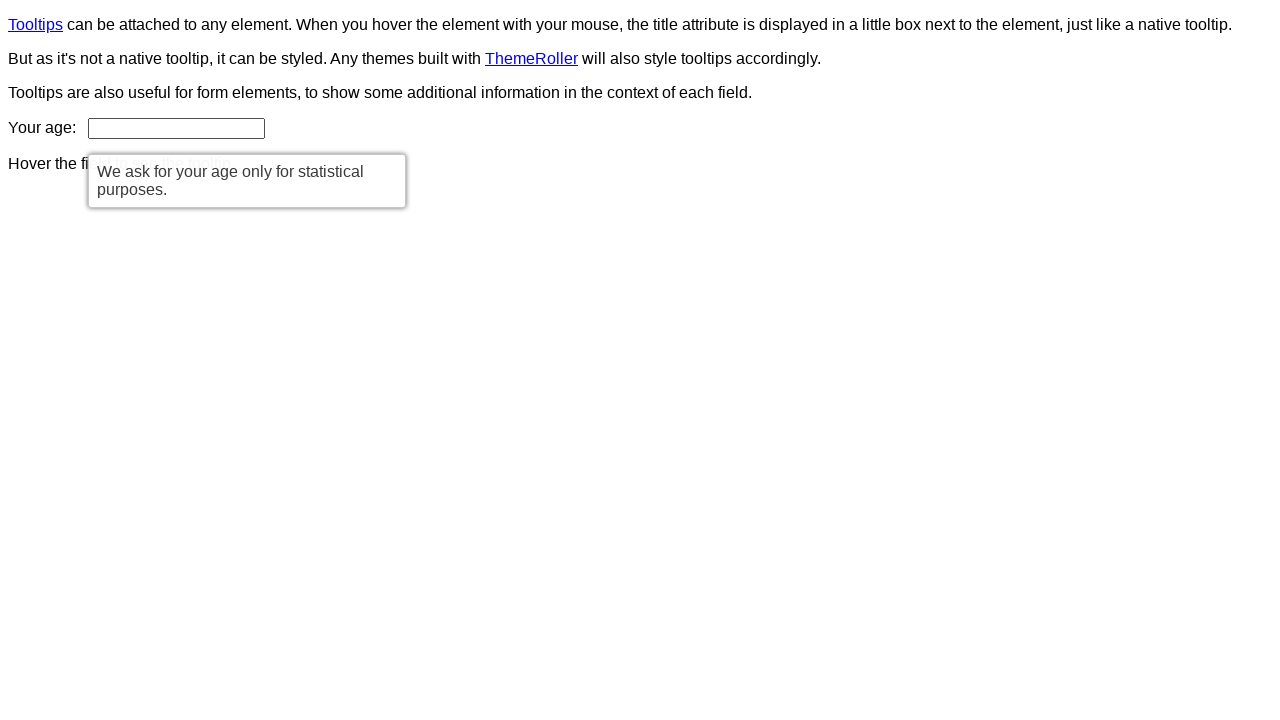

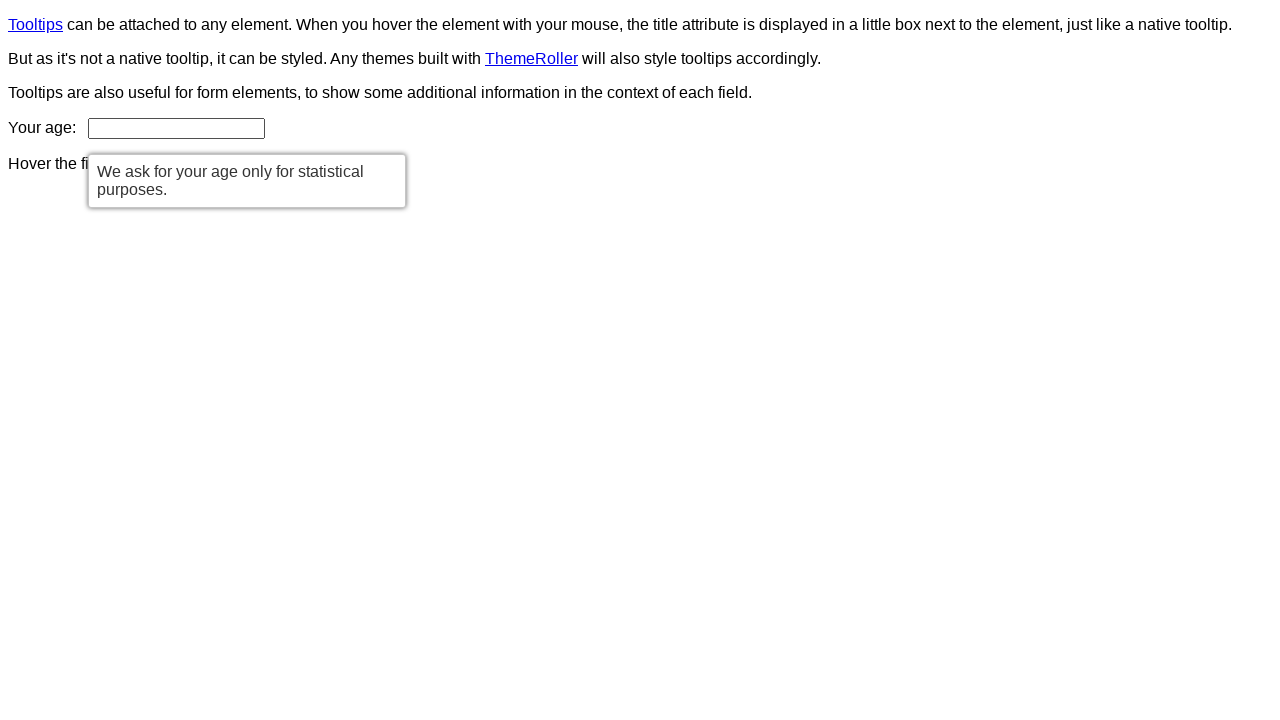